Tests JavaScript alert handling by clicking a button to trigger an alert and accepting it

Starting URL: https://demo.automationtesting.in/Alerts.html

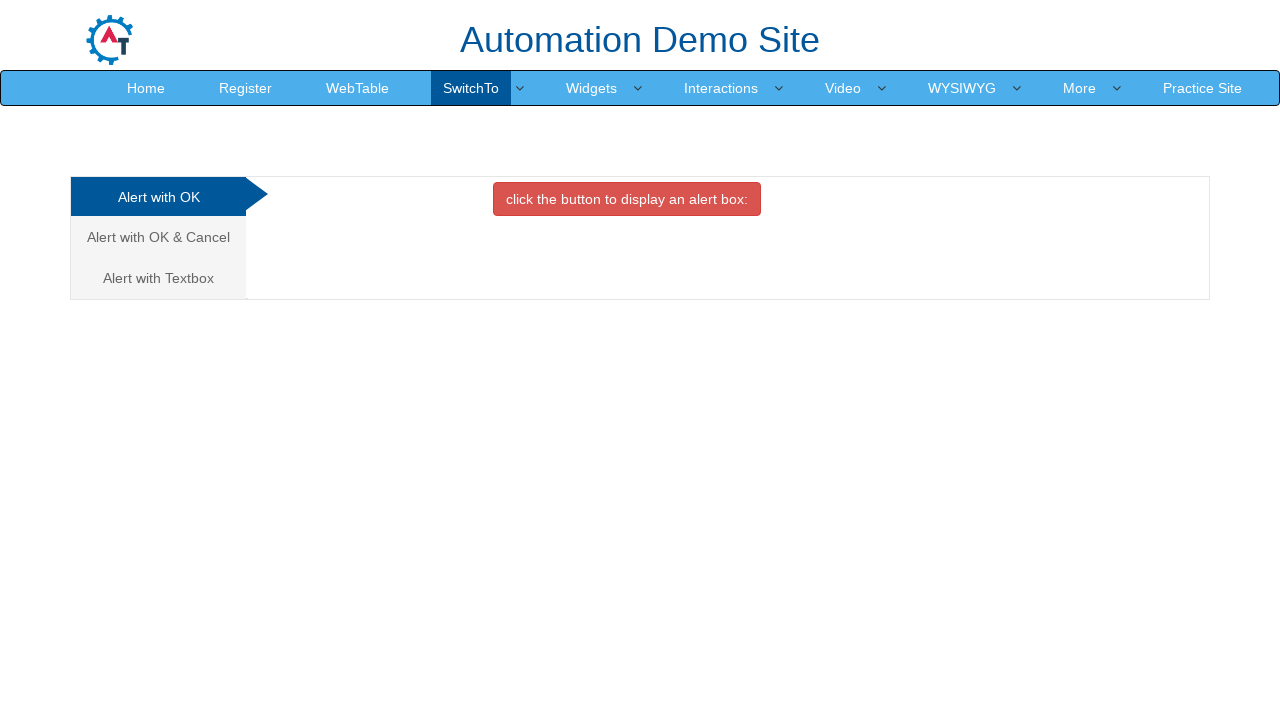

Set up dialog handler to automatically accept alerts
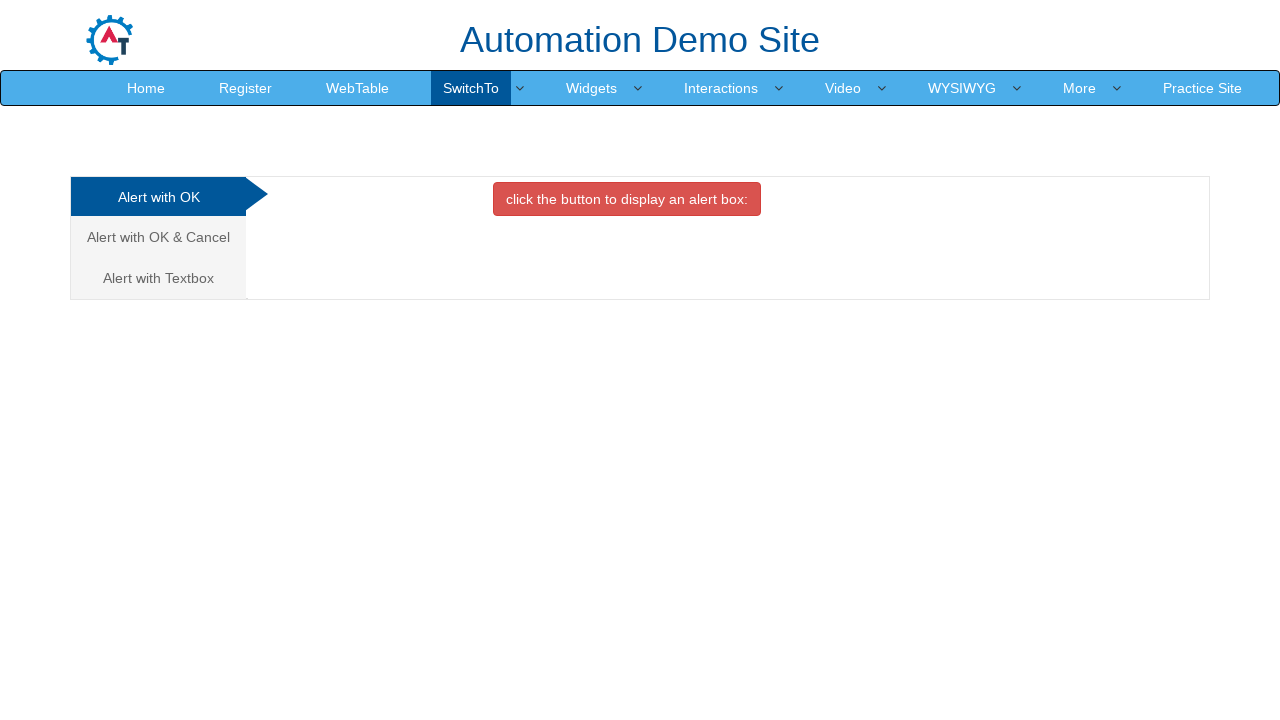

Clicked button to trigger JavaScript alert at (627, 199) on button[onclick='alertbox()']
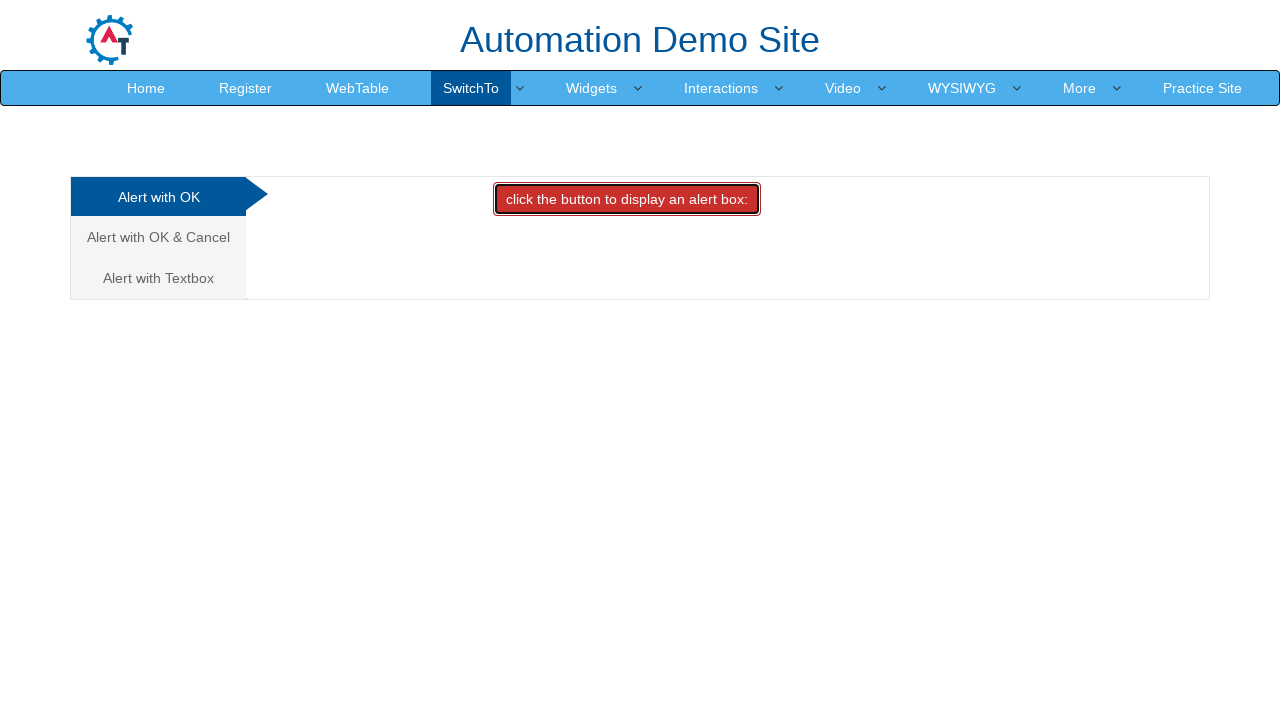

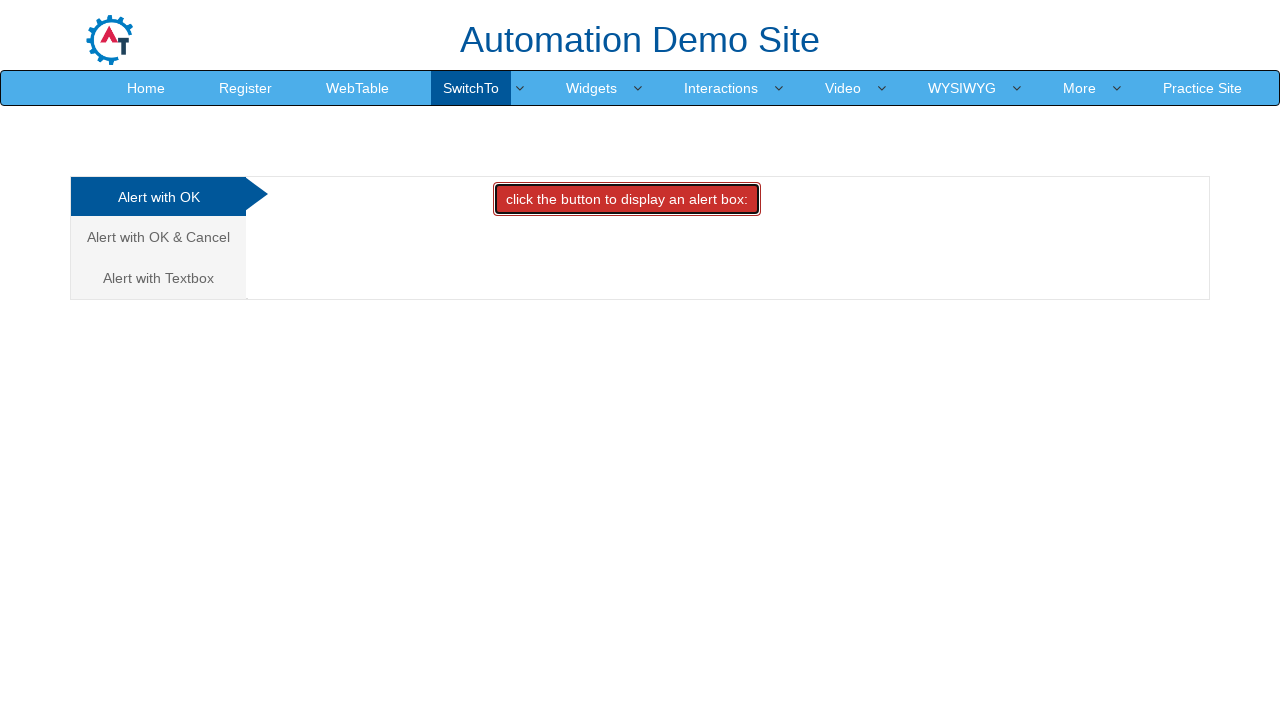